Navigates to Flipkart website and retrieves the page title and current URL

Starting URL: https://www.flipkart.com/

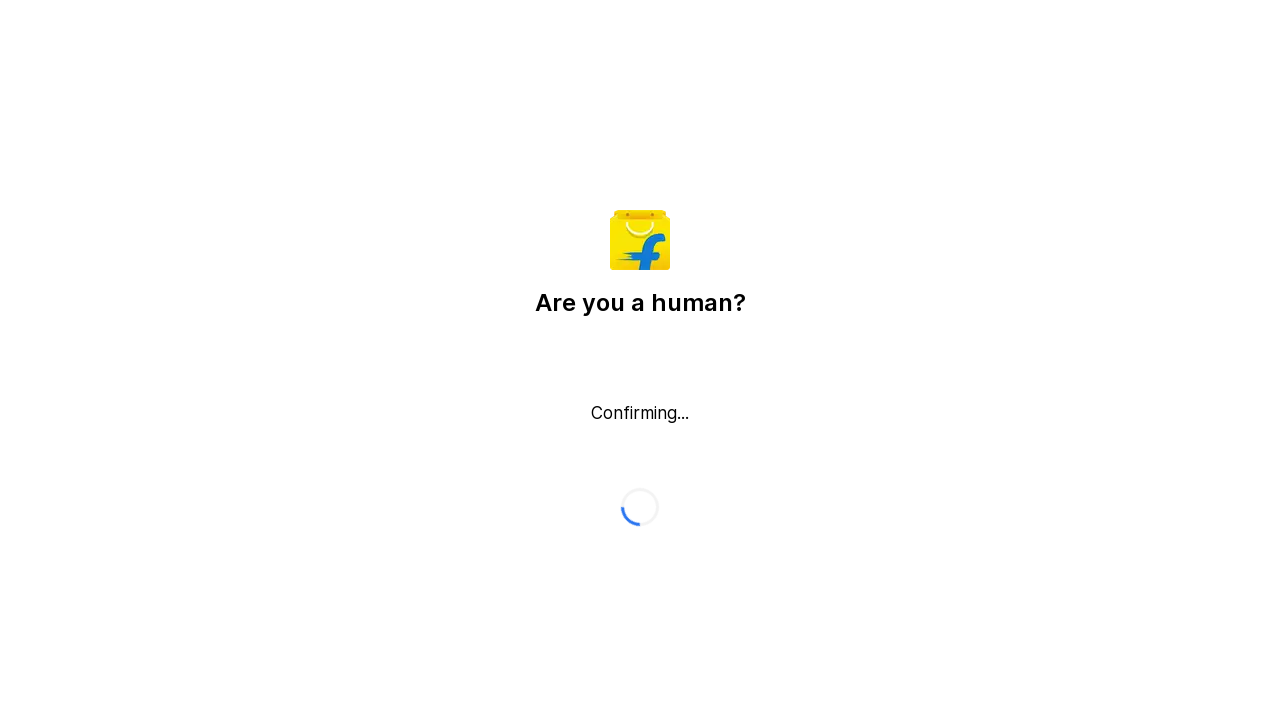

Retrieved page title from Flipkart website
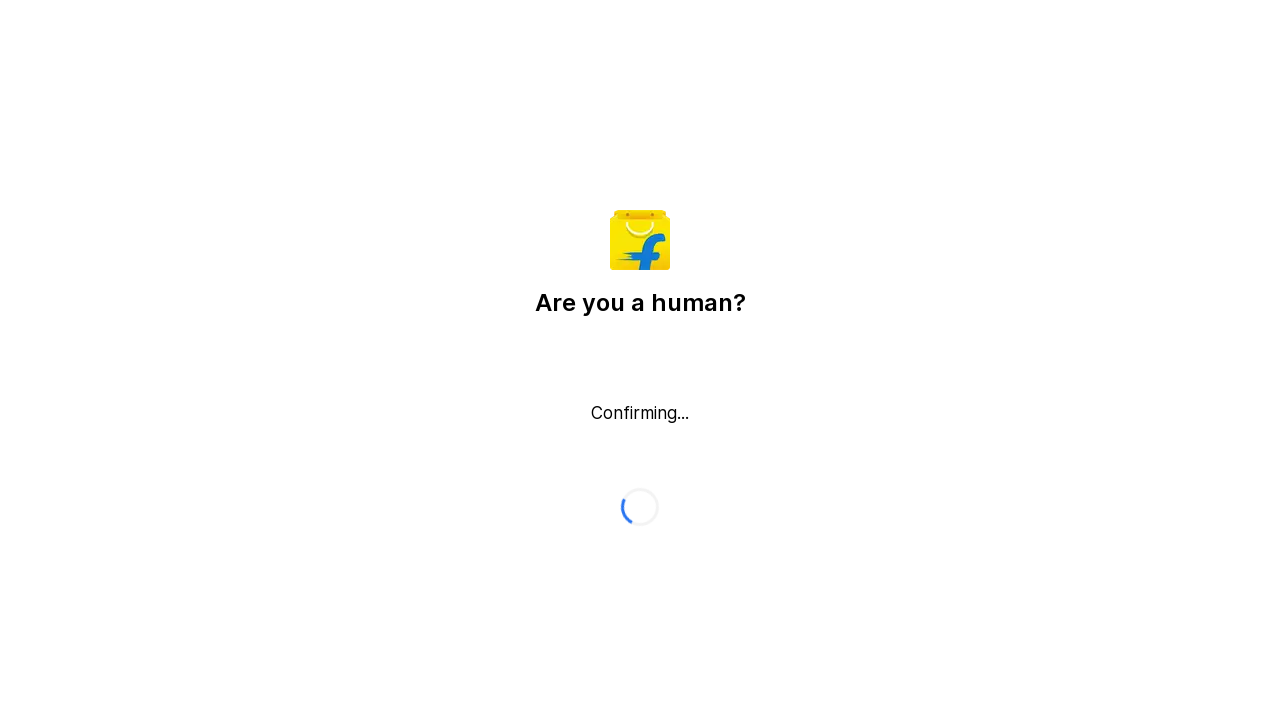

Retrieved current URL from Flipkart website
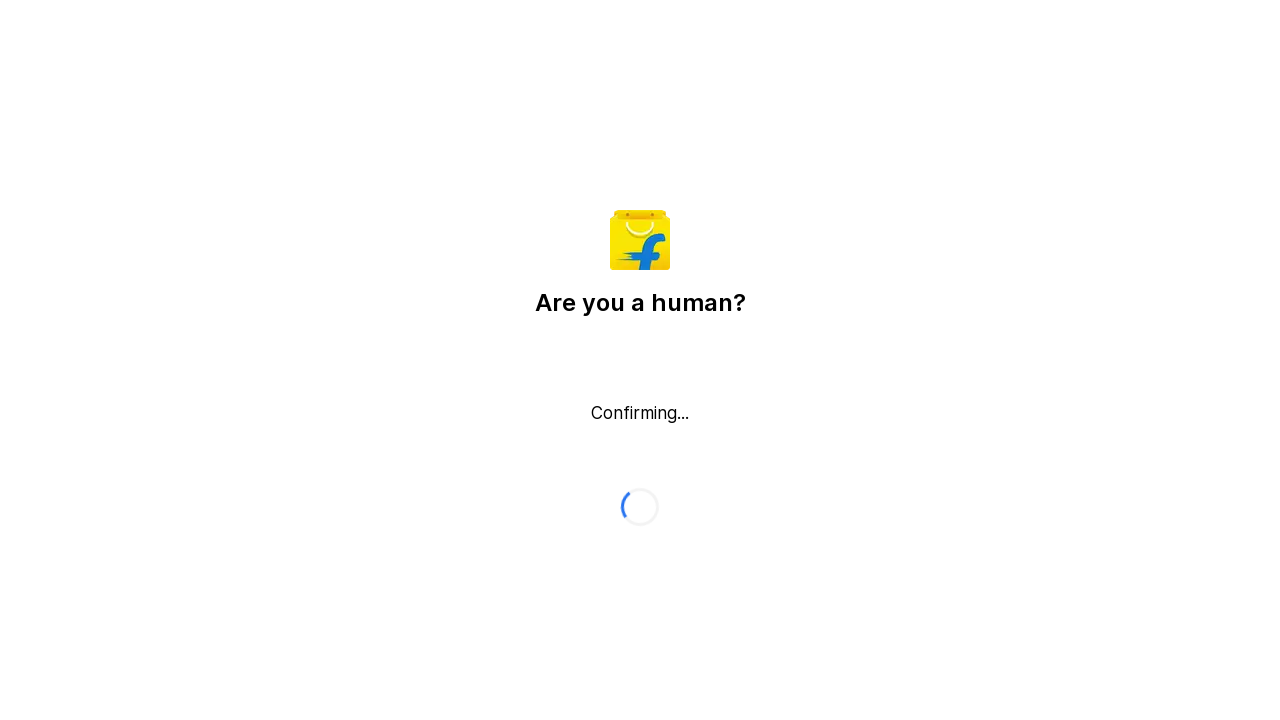

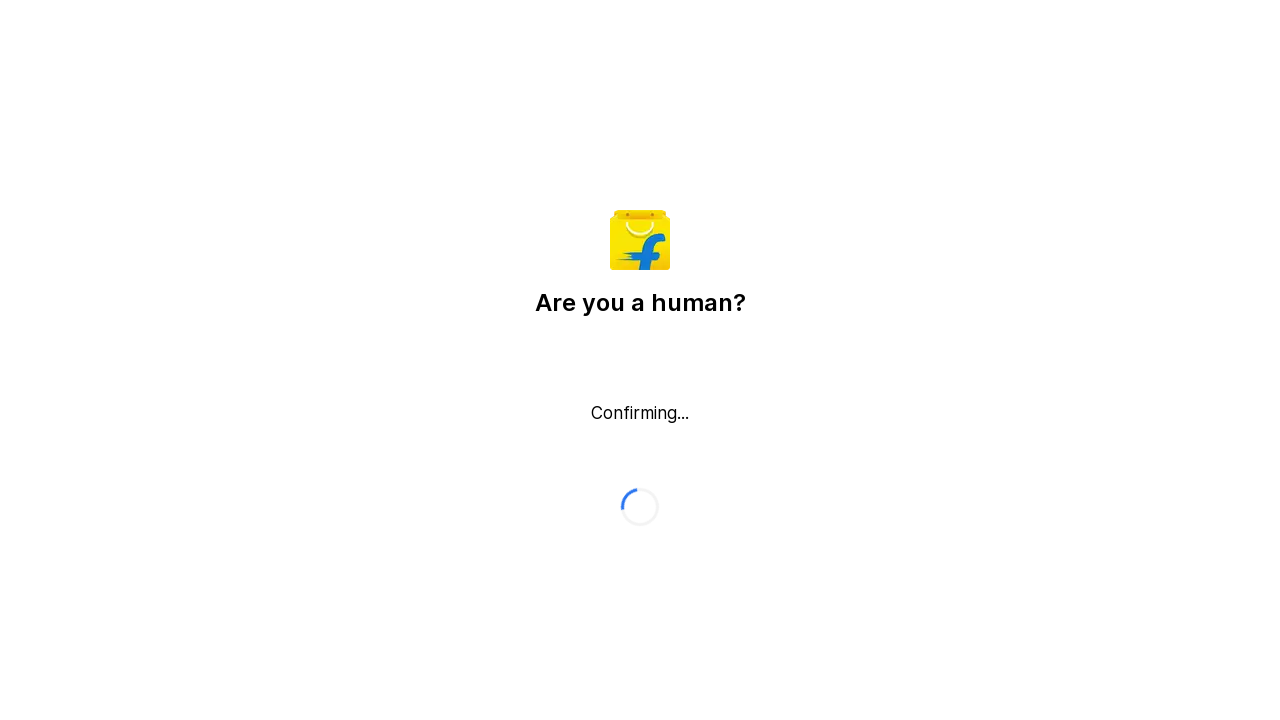